Tests browser window management by maximizing the window, waiting, then switching to fullscreen mode on the Flipkart homepage.

Starting URL: https://www.flipkart.com/

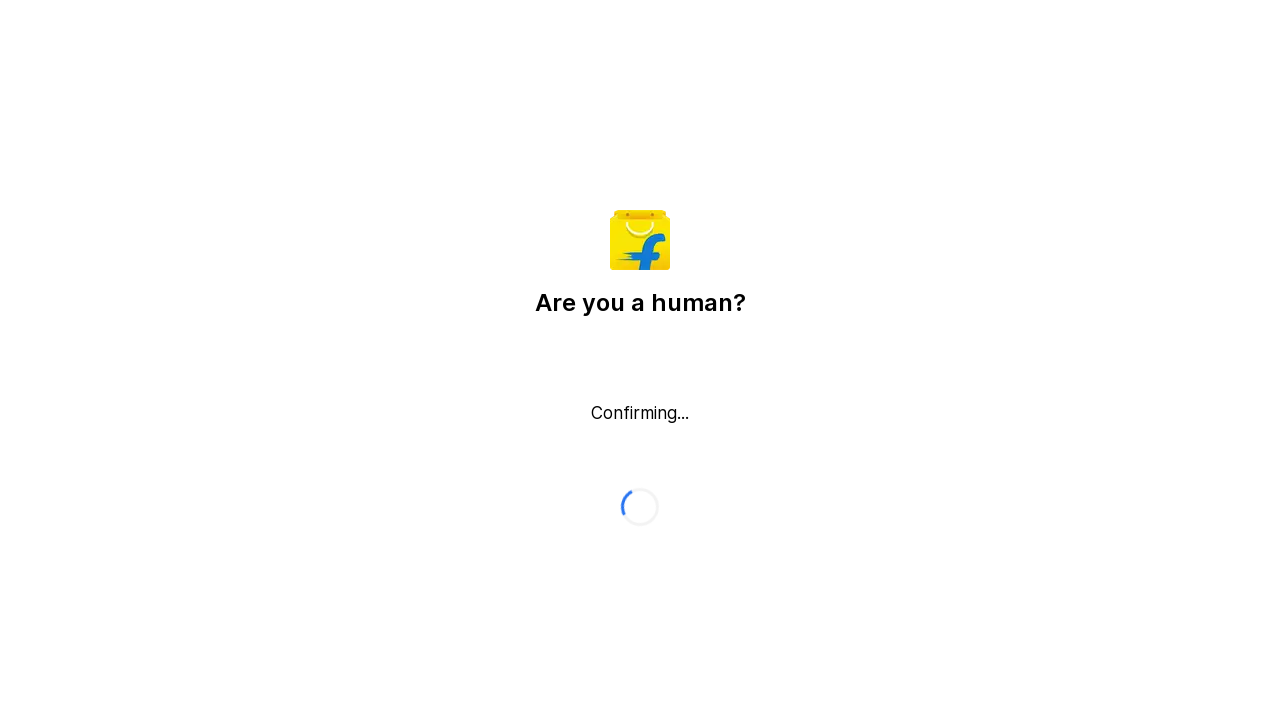

Navigated to Flipkart homepage
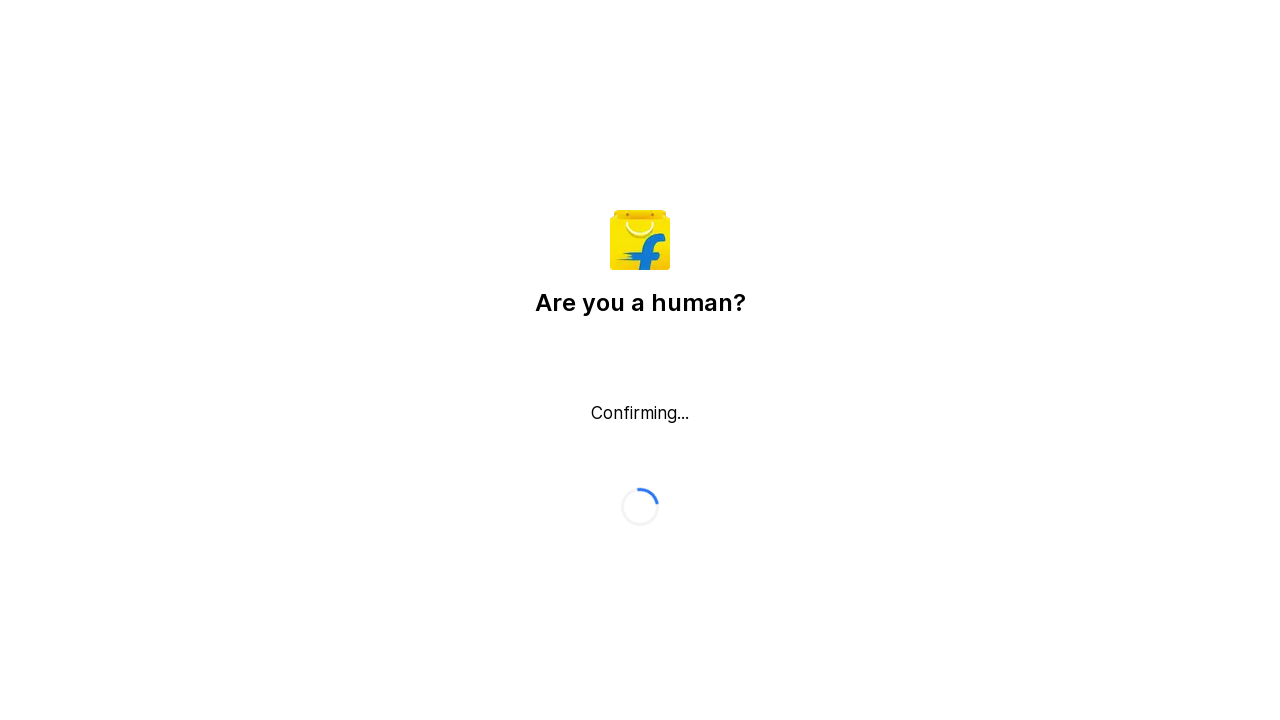

Set viewport to 1920x1080 to maximize window
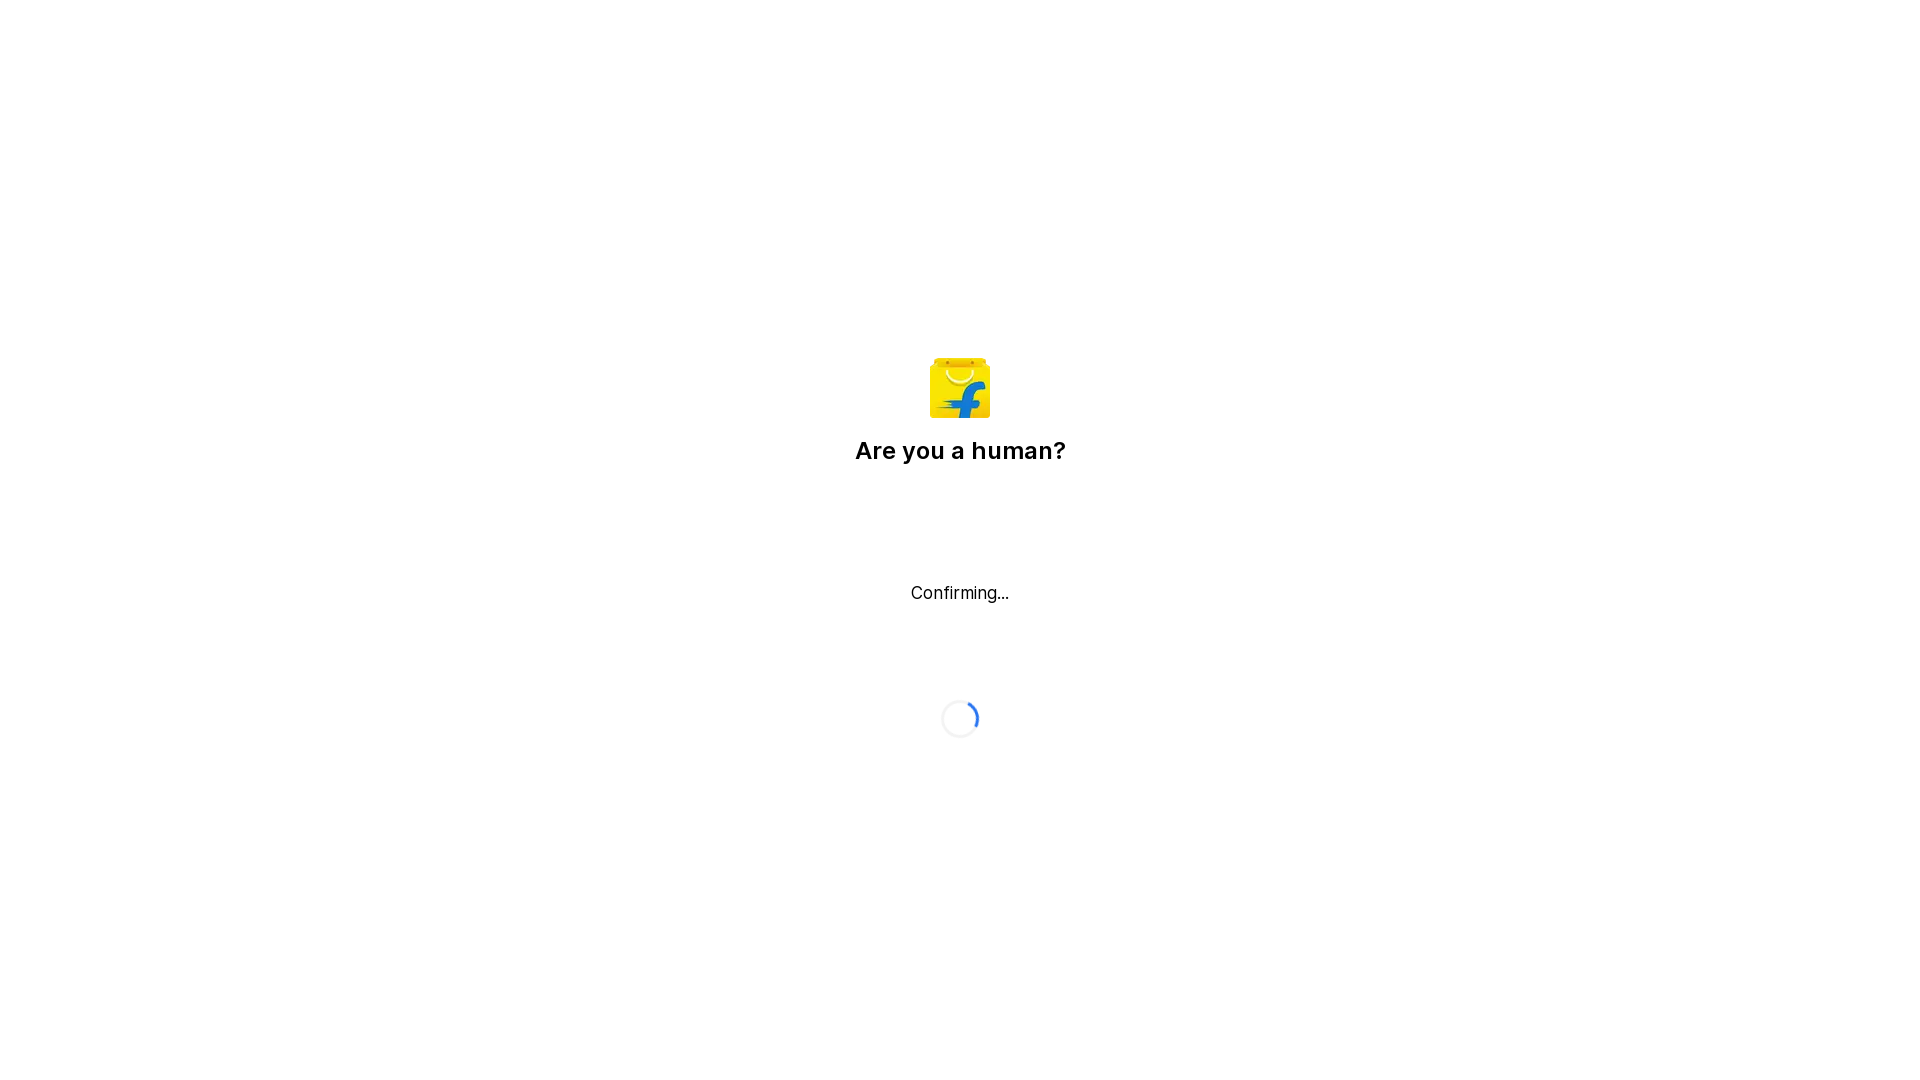

Waited 5 seconds for page to fully load
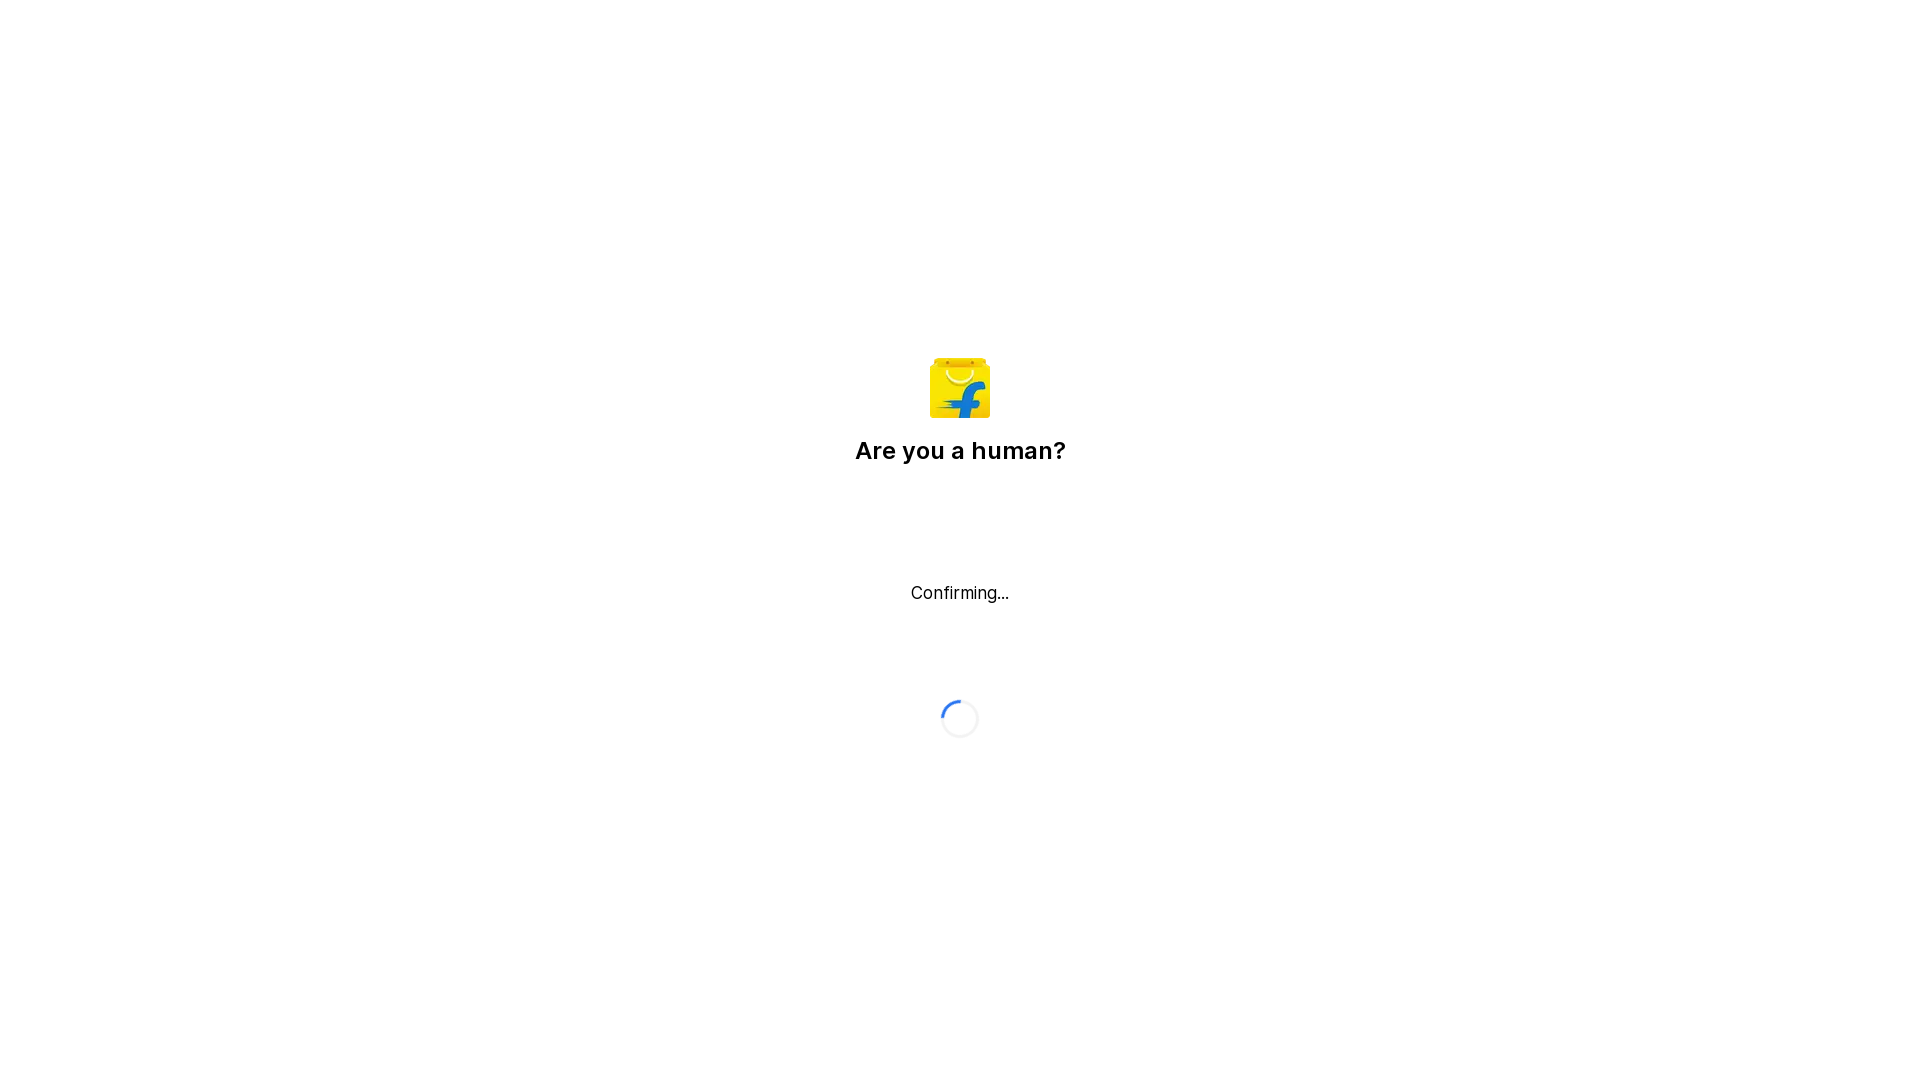

Set viewport to 1920x1200 to simulate fullscreen mode
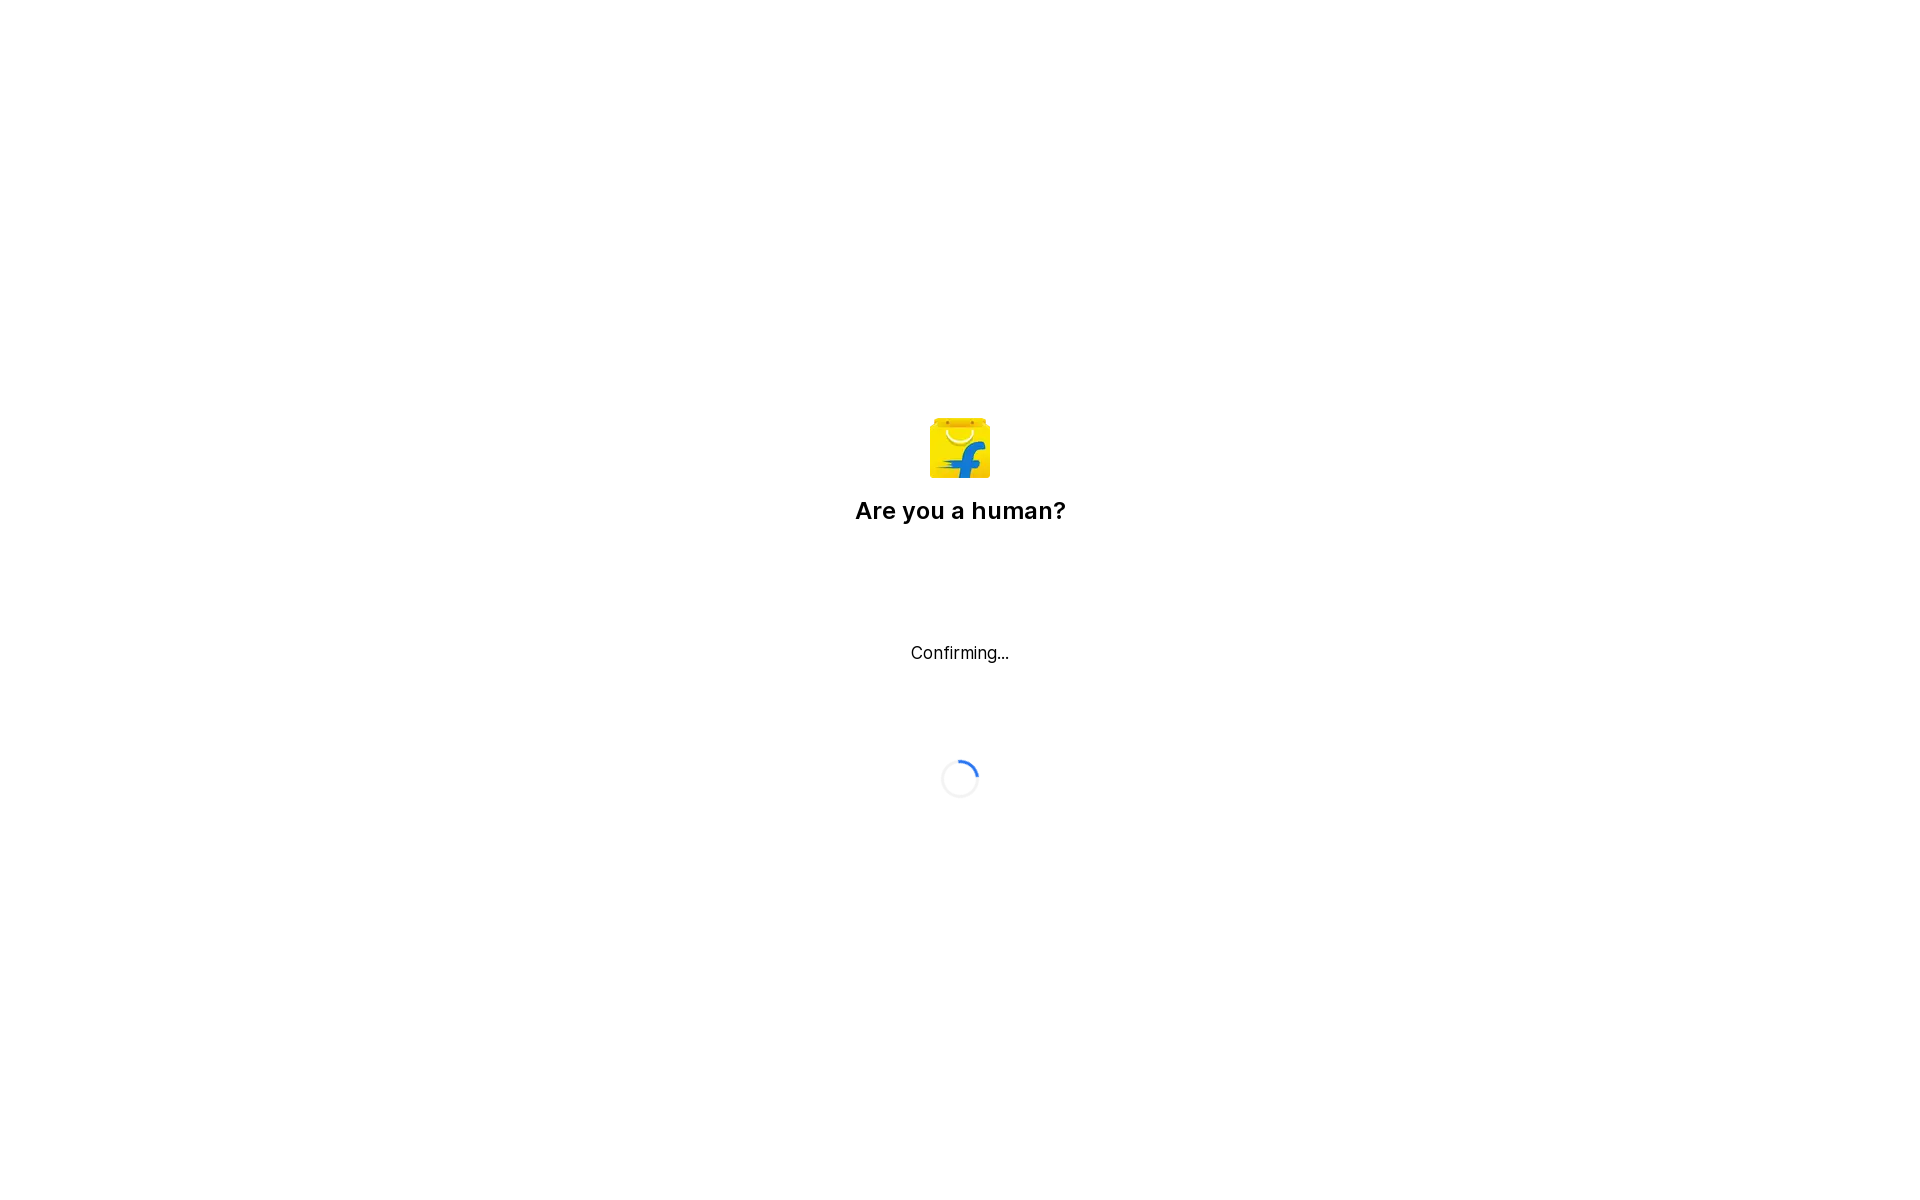

Waited 5 seconds to observe fullscreen state
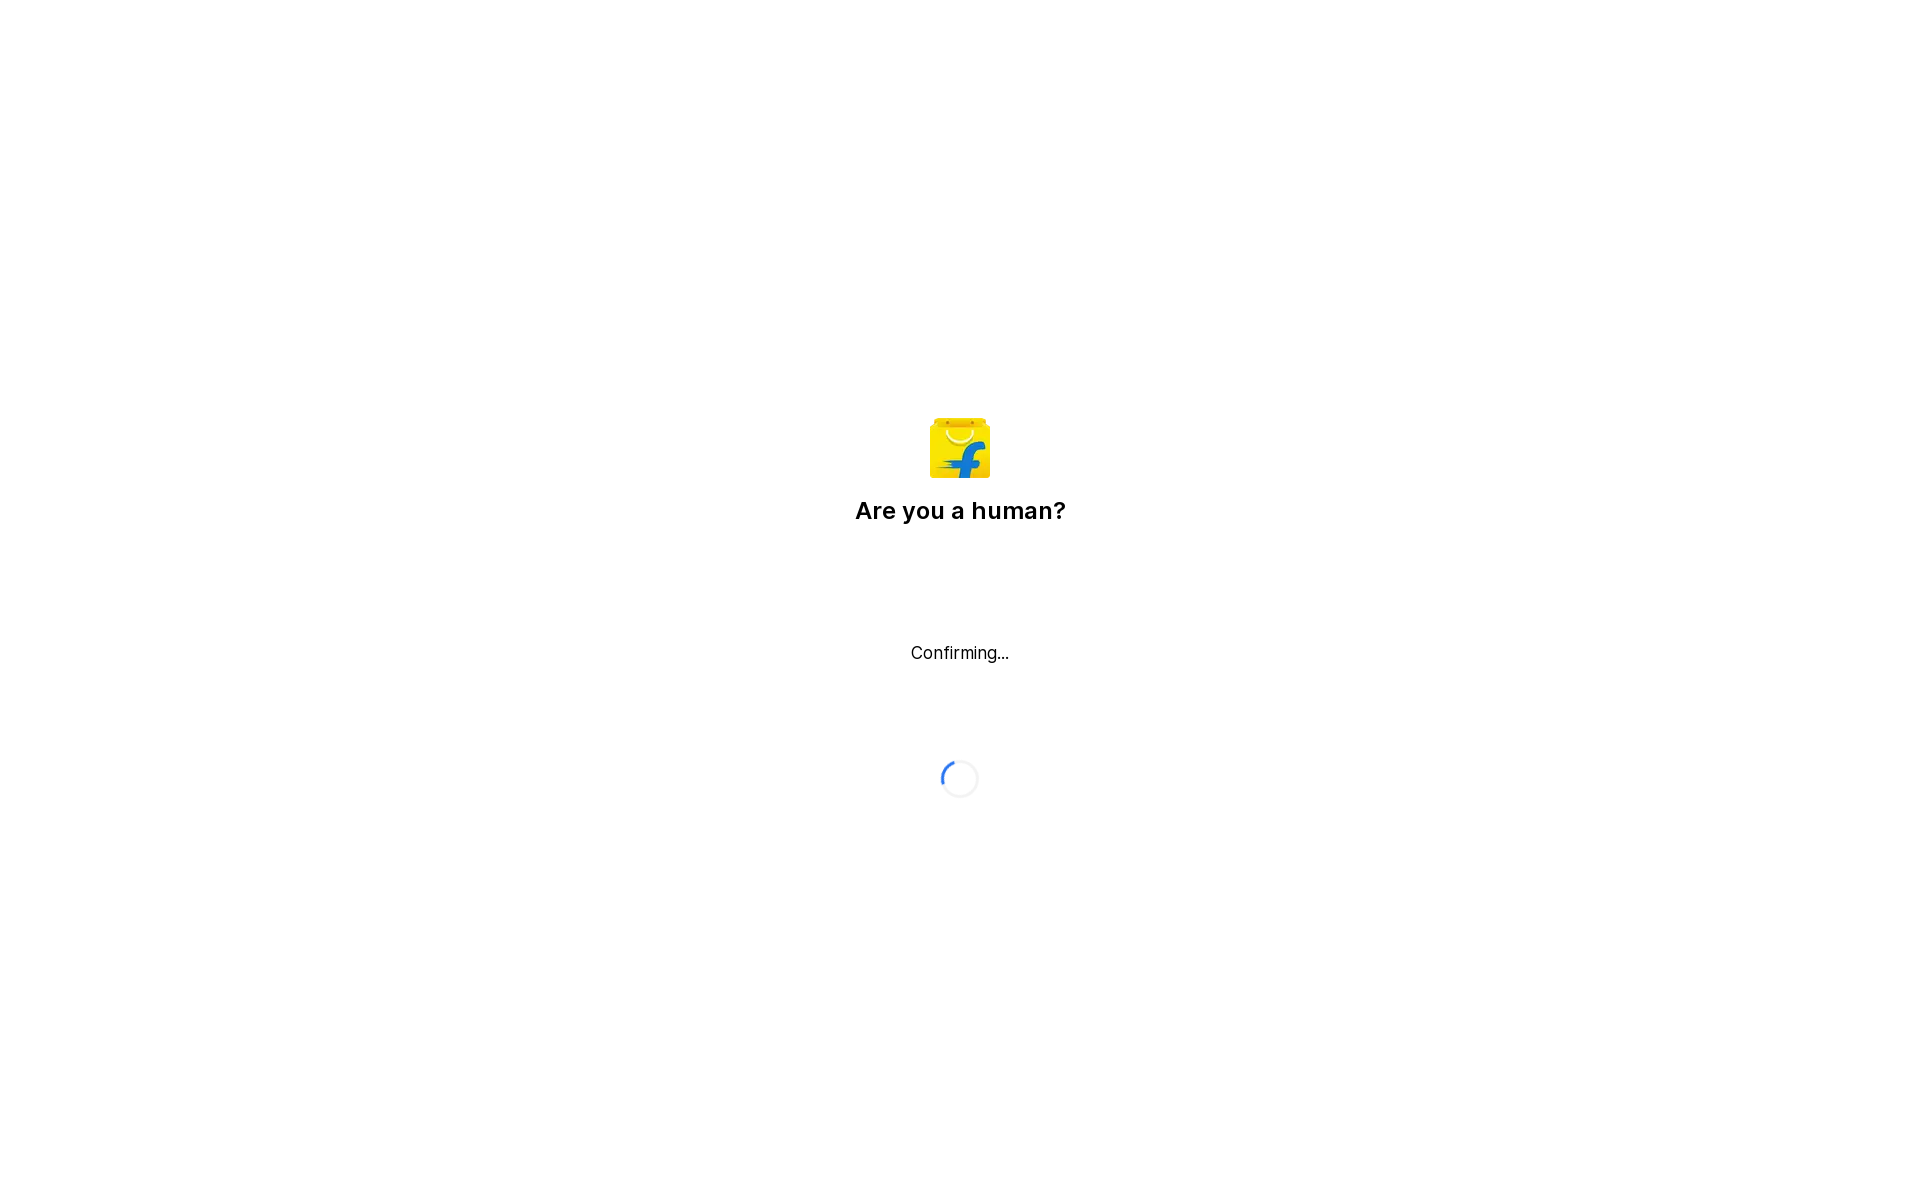

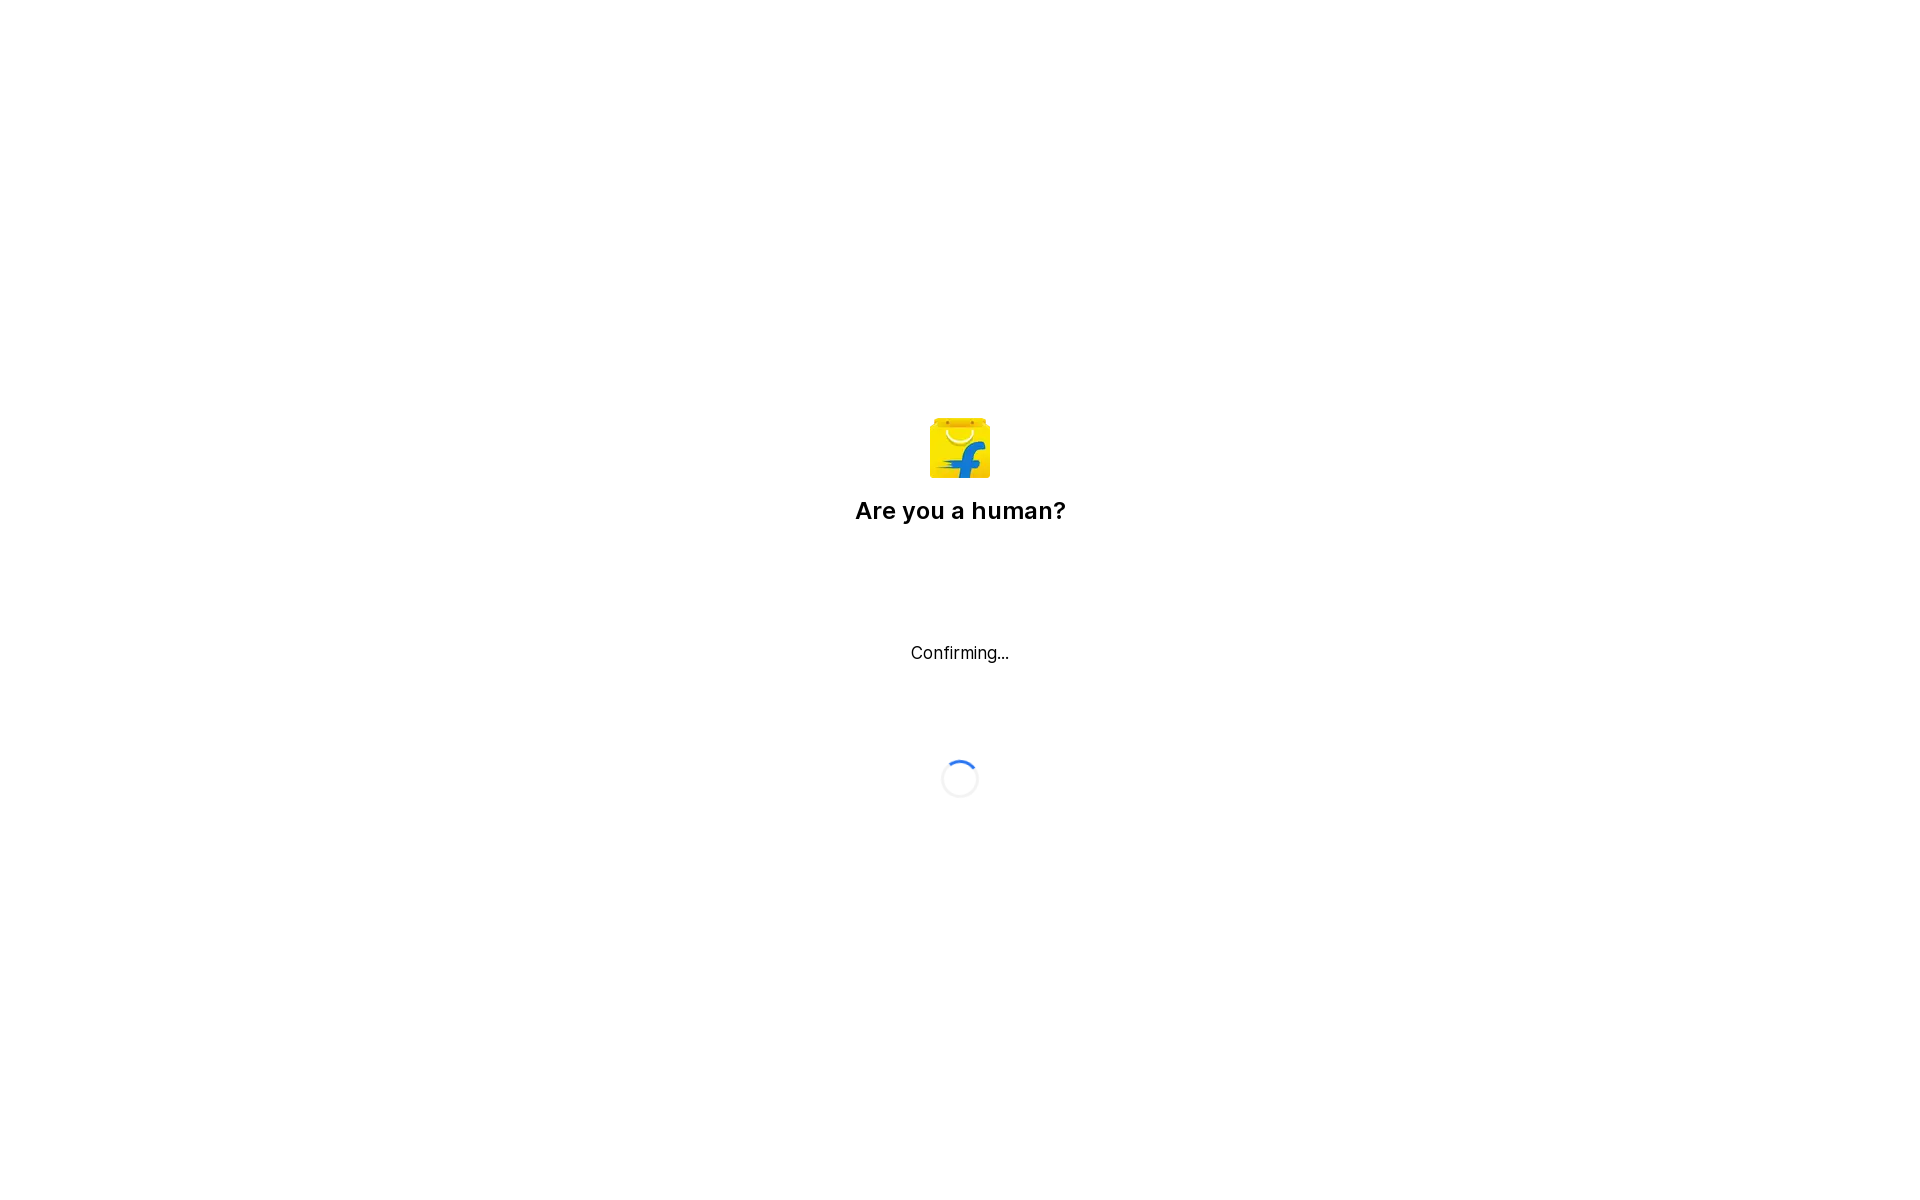